Tests page scrolling functionality and verifies that the sum of values in a scrollable table matches the displayed total amount

Starting URL: https://rahulshettyacademy.com/AutomationPractice/

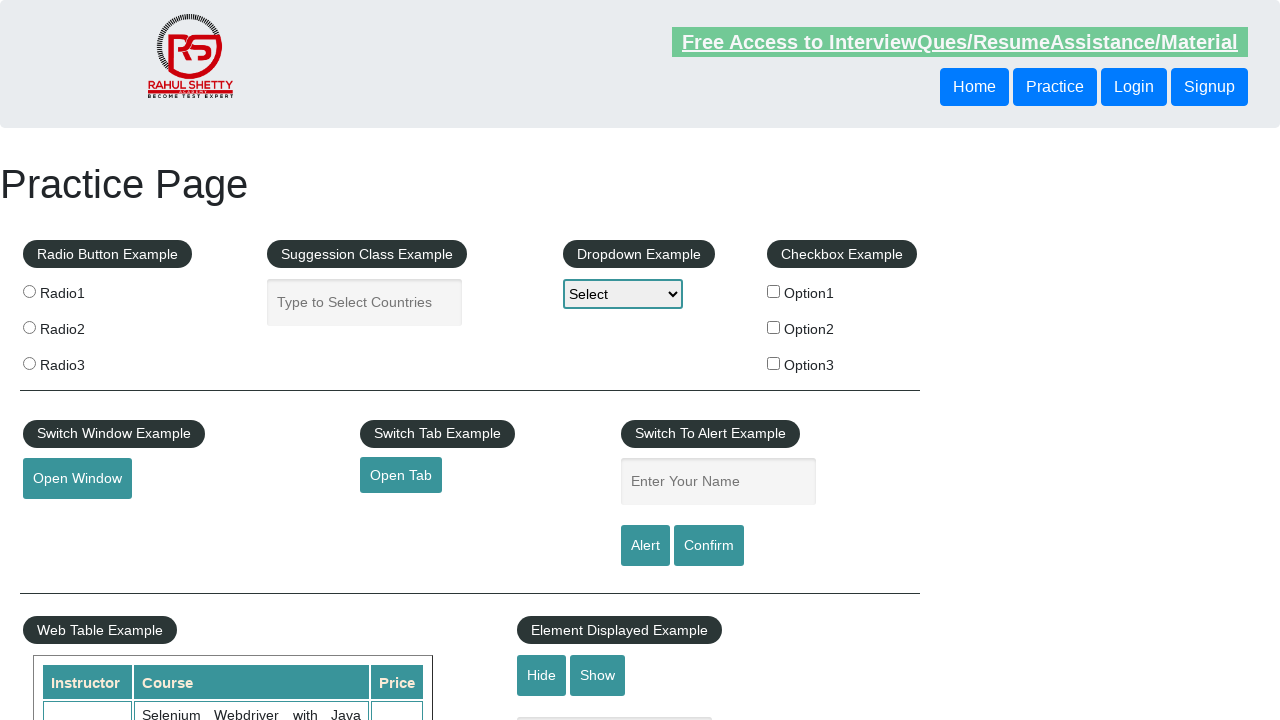

Scrolled down the page by 400 pixels
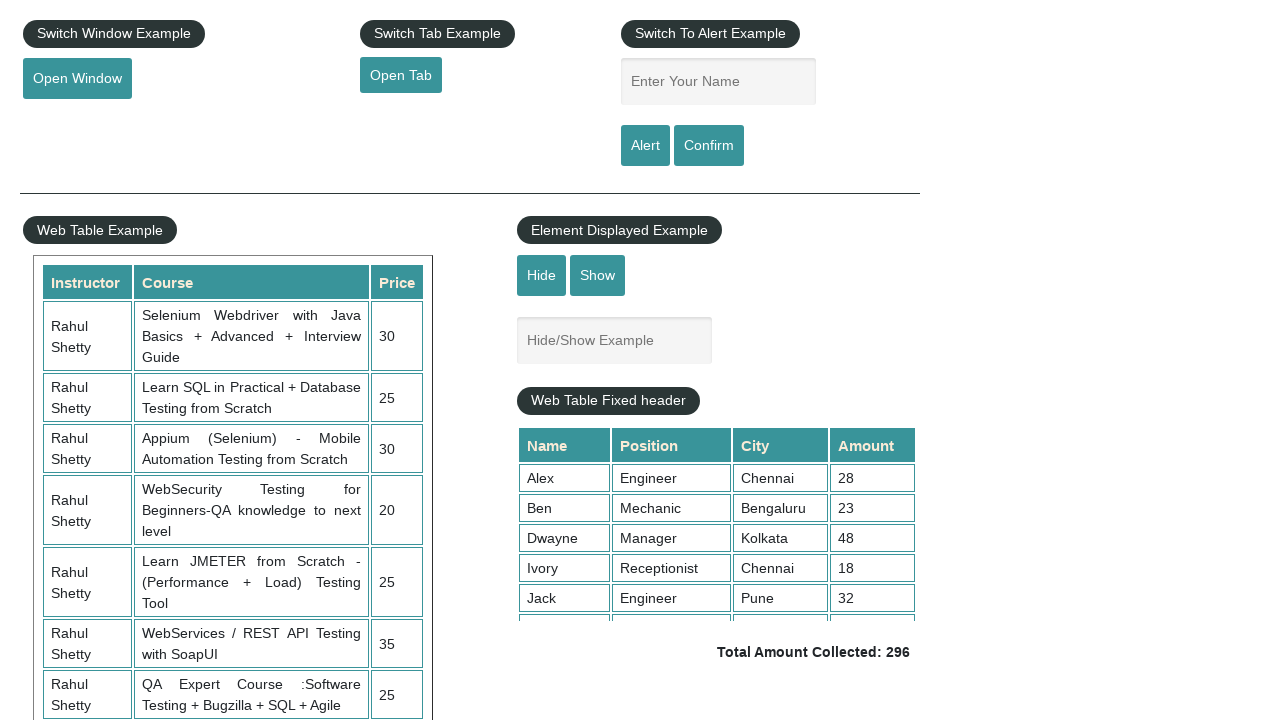

Waited 1000ms for scroll animation to complete
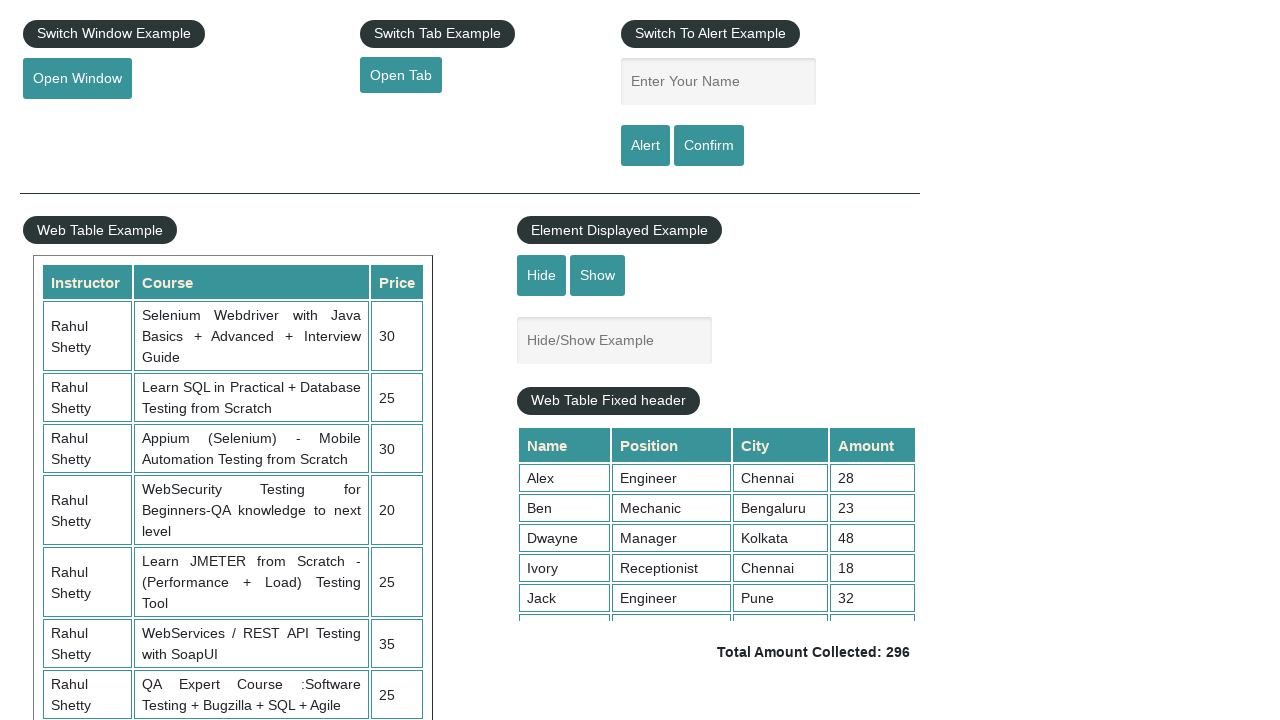

Scrolled within the fixed header table element to 5000px
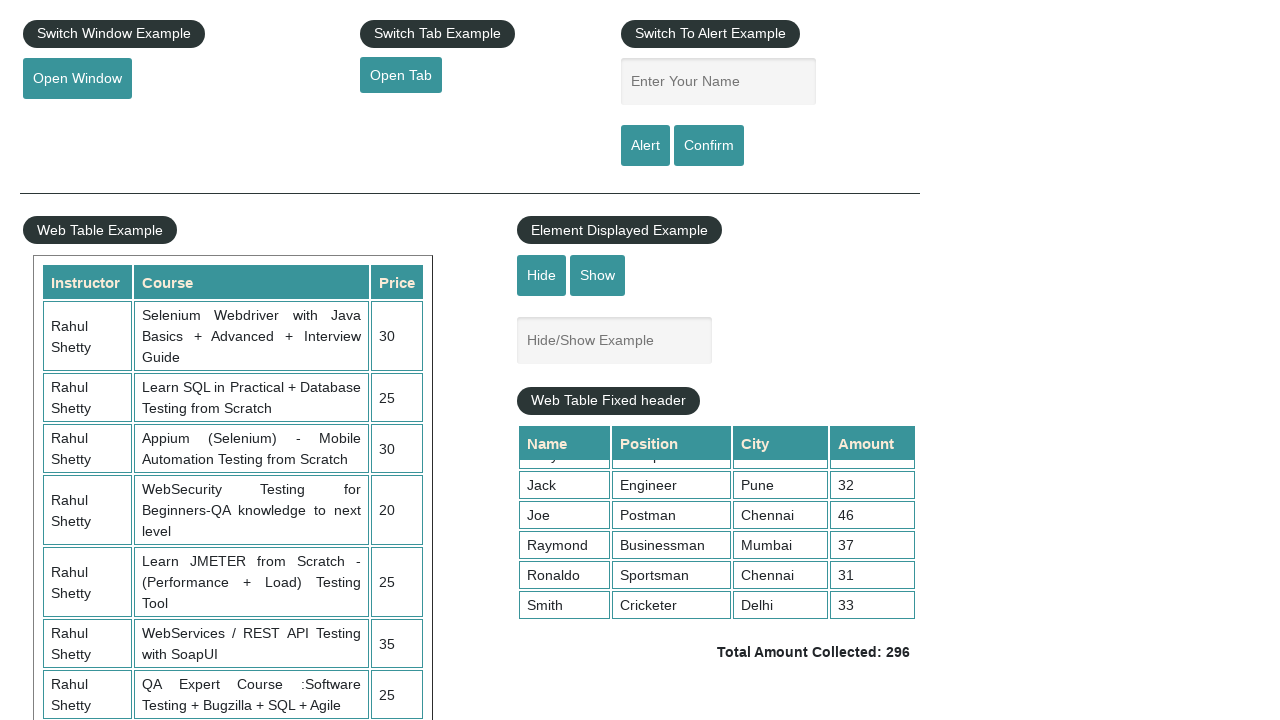

Waited 1000ms for table scroll animation to complete
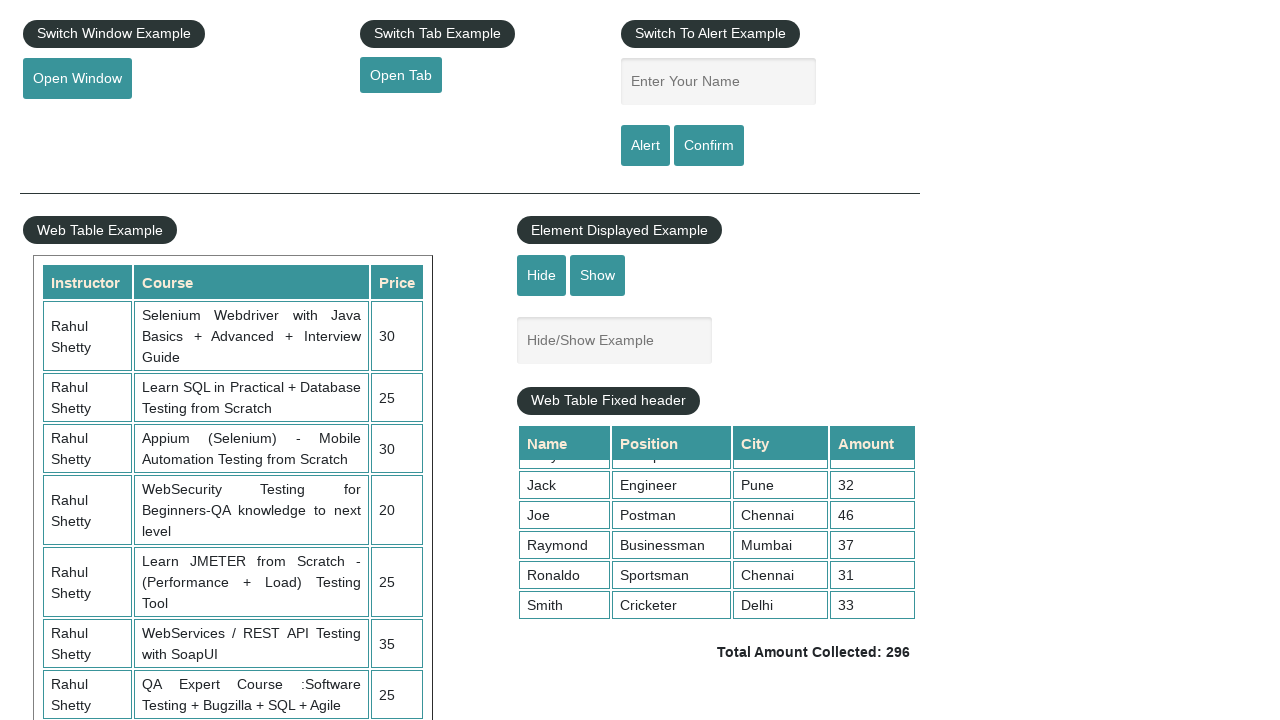

Retrieved all values from the 4th column of the table
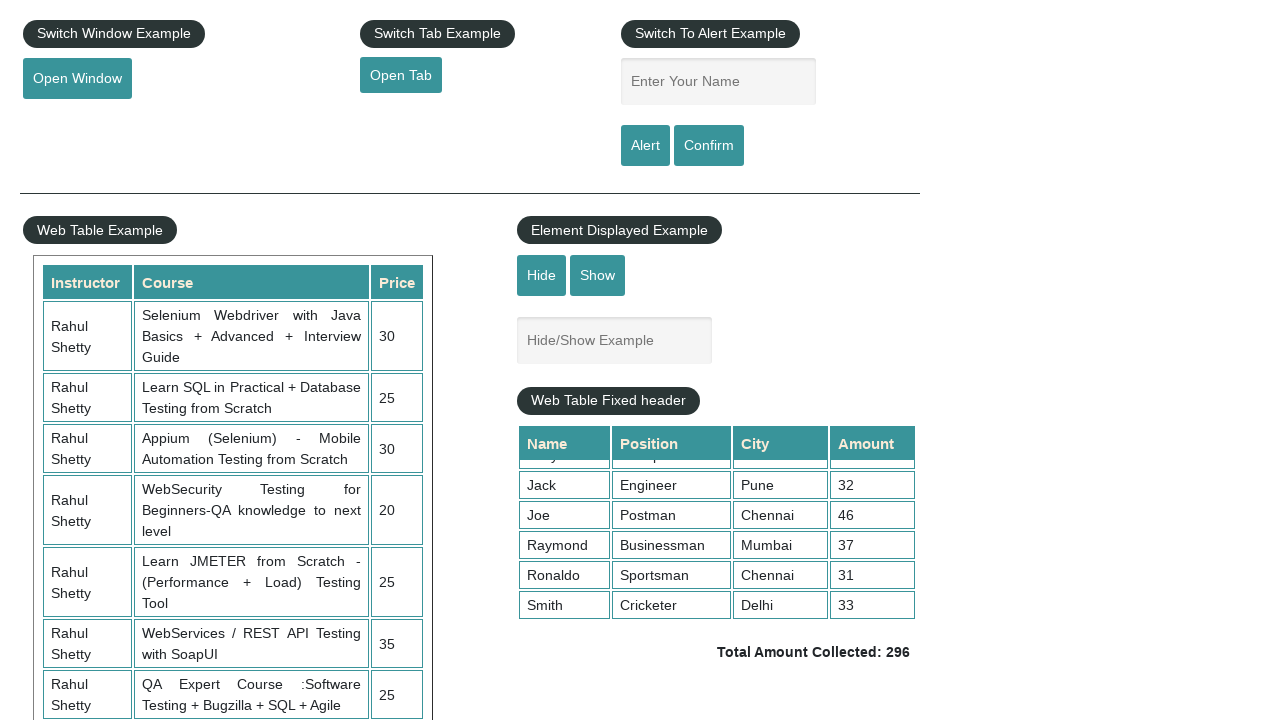

Calculated sum of all table values: 296
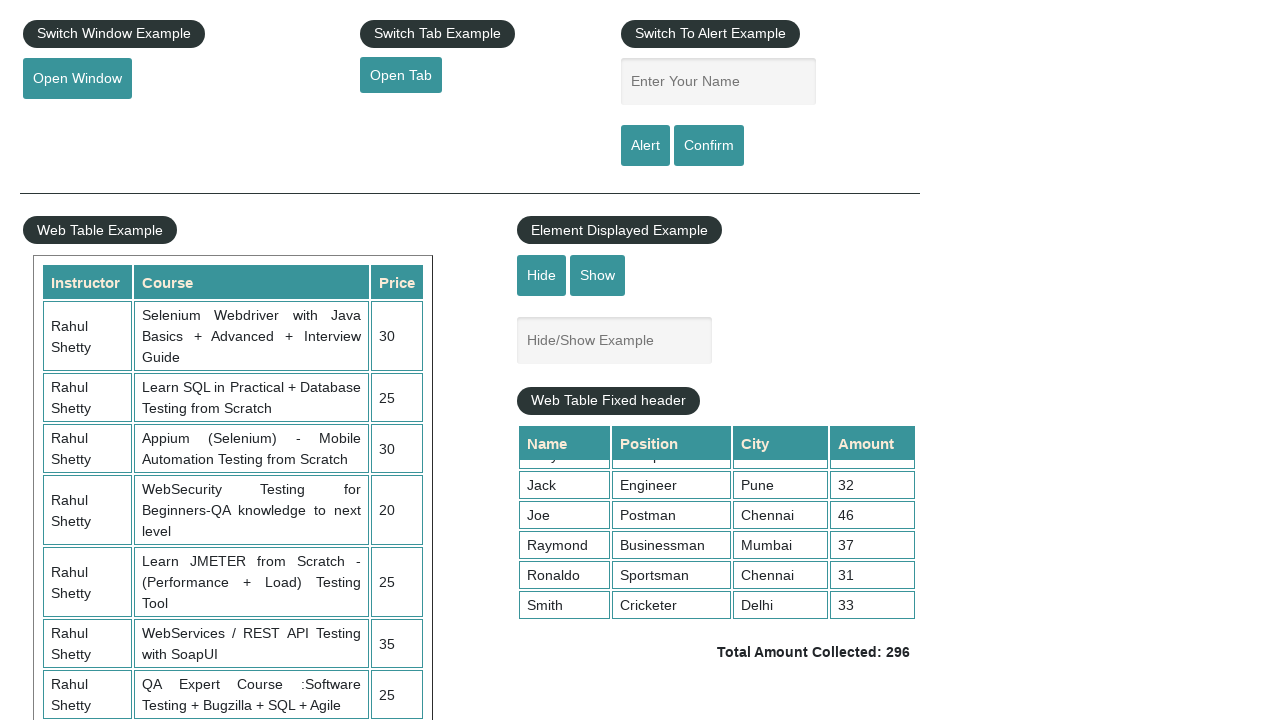

Retrieved displayed total amount text:  Total Amount Collected: 296 
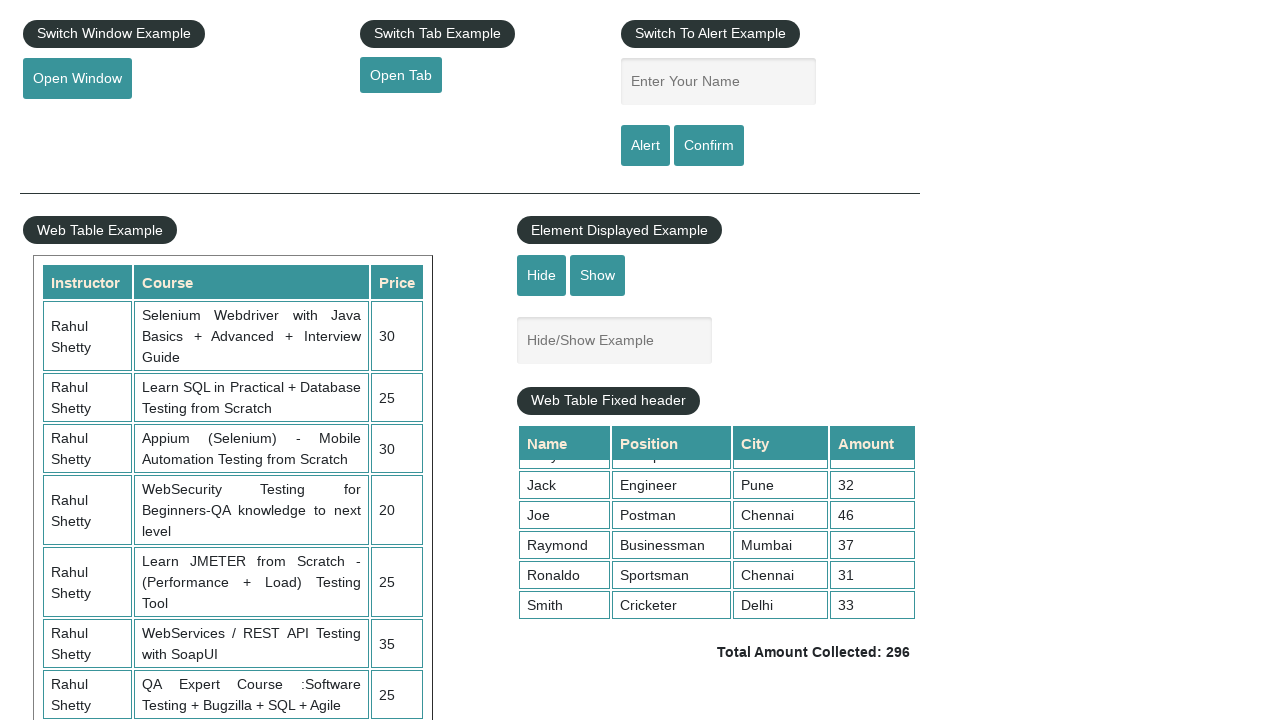

Parsed total amount from text: 296
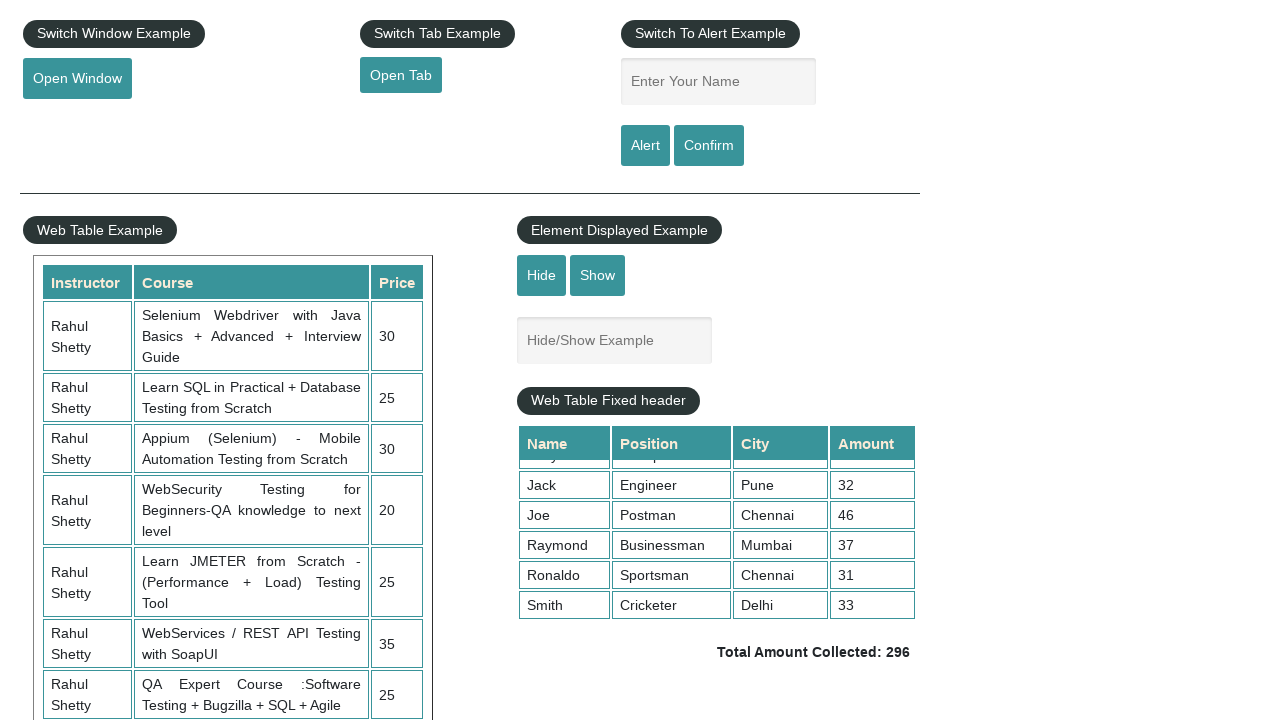

Verified that calculated sum (296) matches displayed total (296)
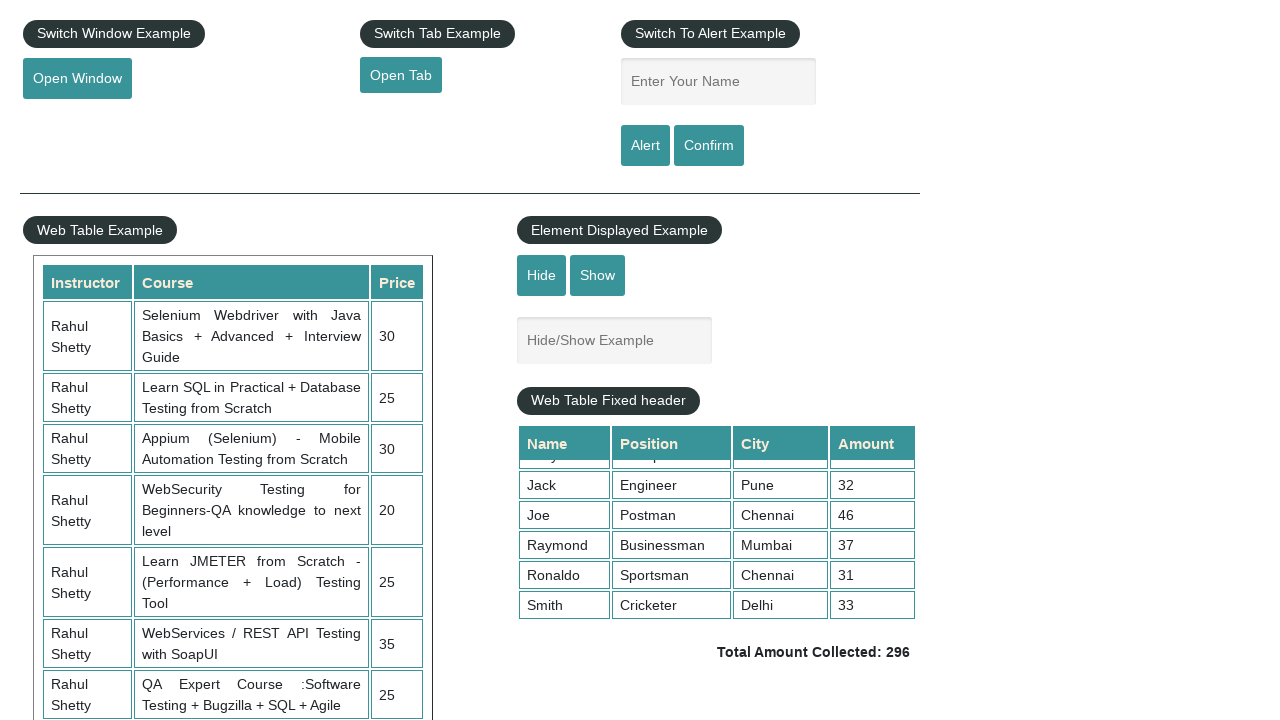

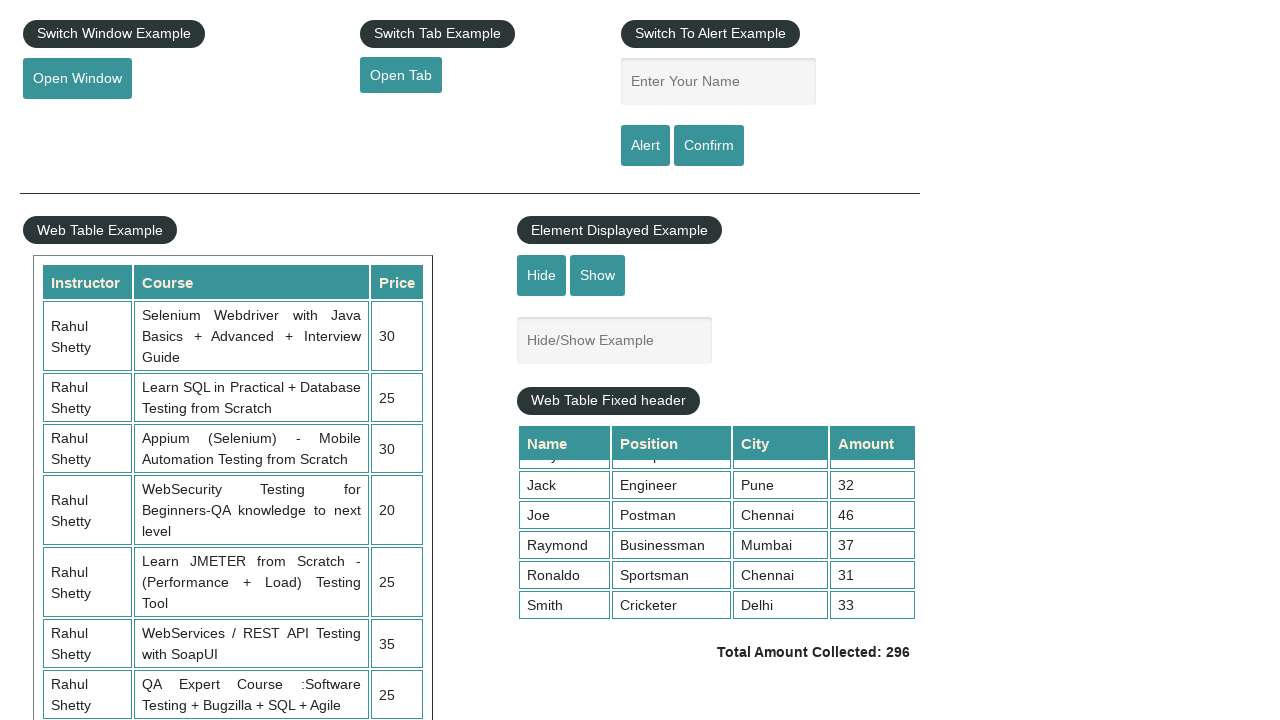